Navigates to a contacts app and clicks on a navigation link (the third anchor element on the page)

Starting URL: https://contacts-app.tobbymarshall815.vercel.app

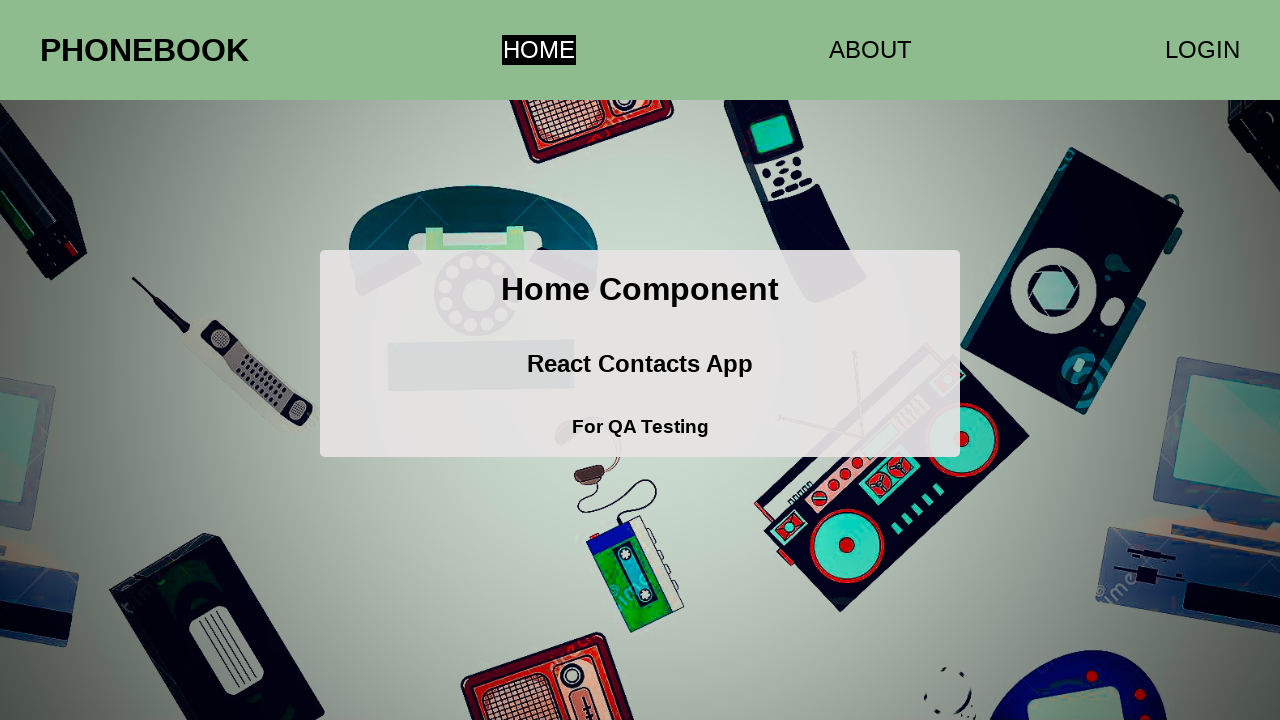

Navigated to contacts app
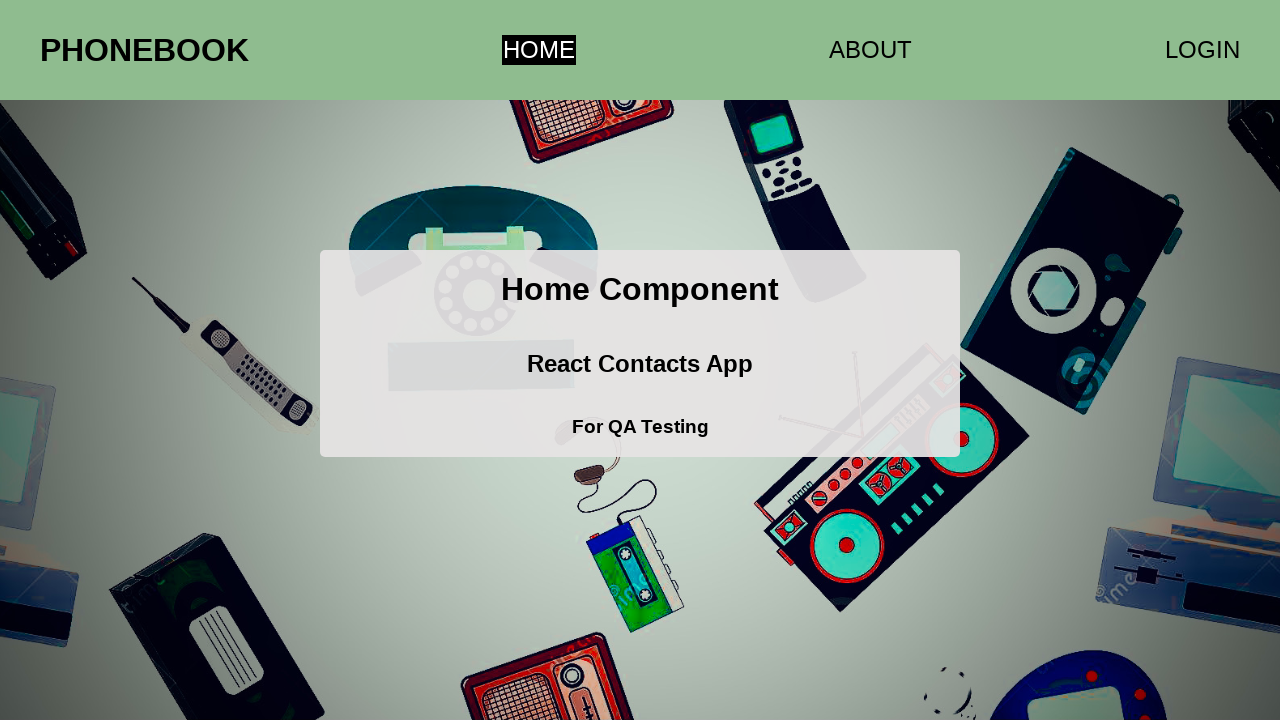

Located all anchor elements on the page
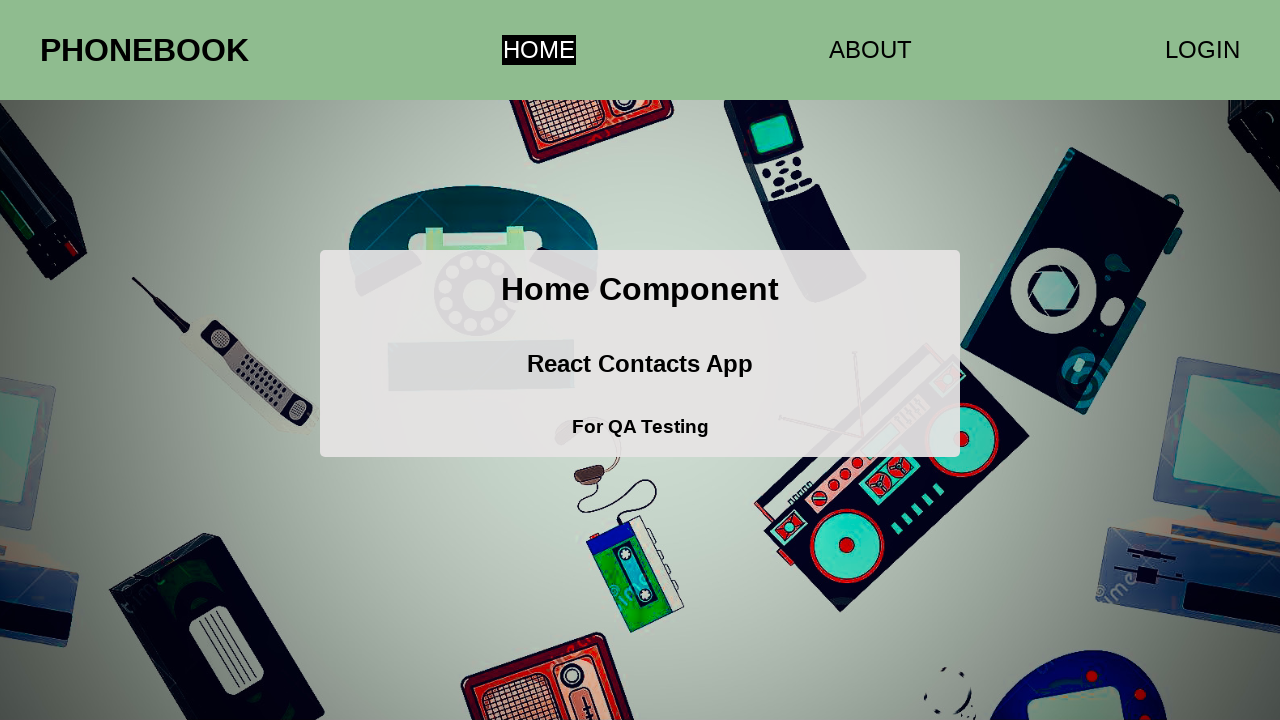

Clicked the third anchor element (index 2) at (1202, 50) on a >> nth=2
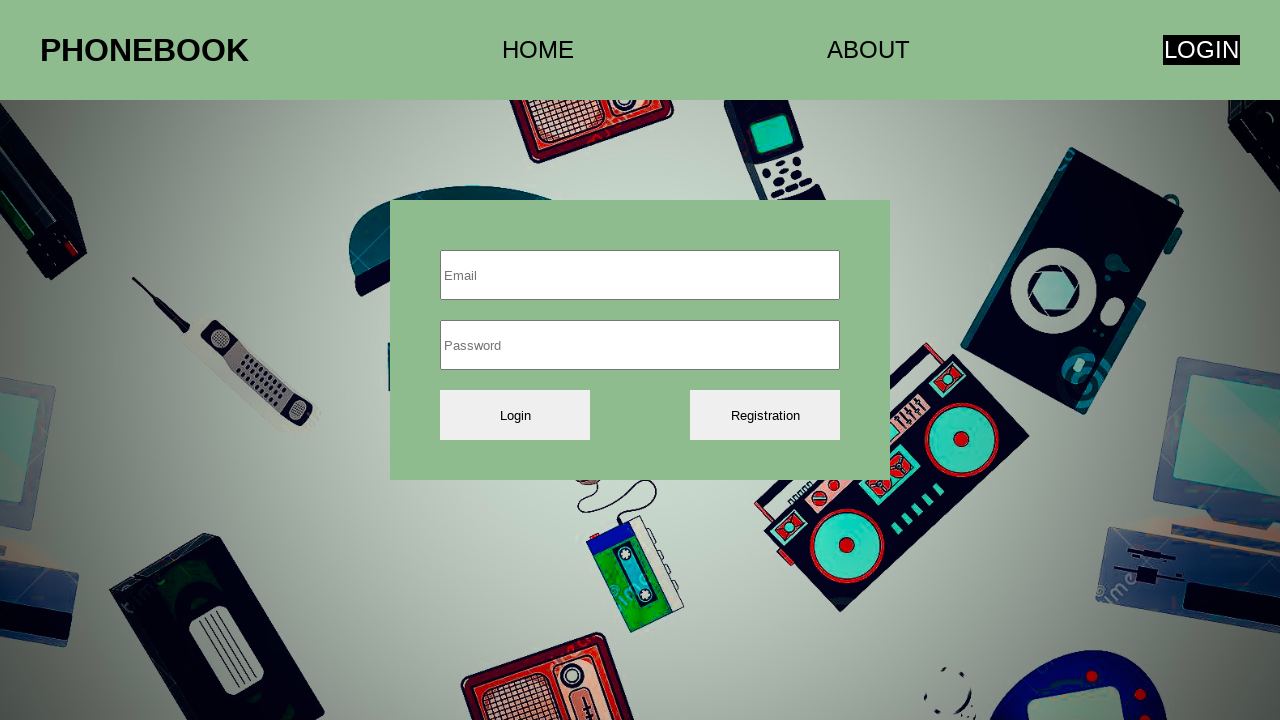

Root element loaded after navigation
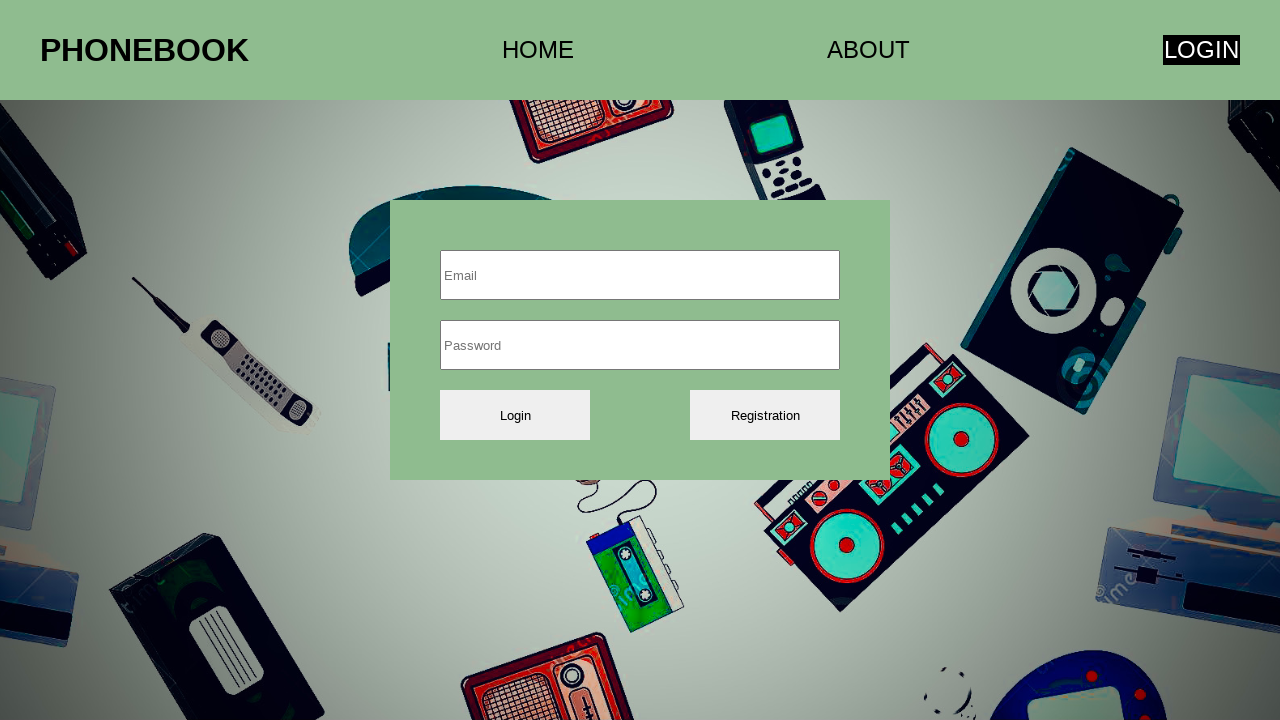

Container element loaded
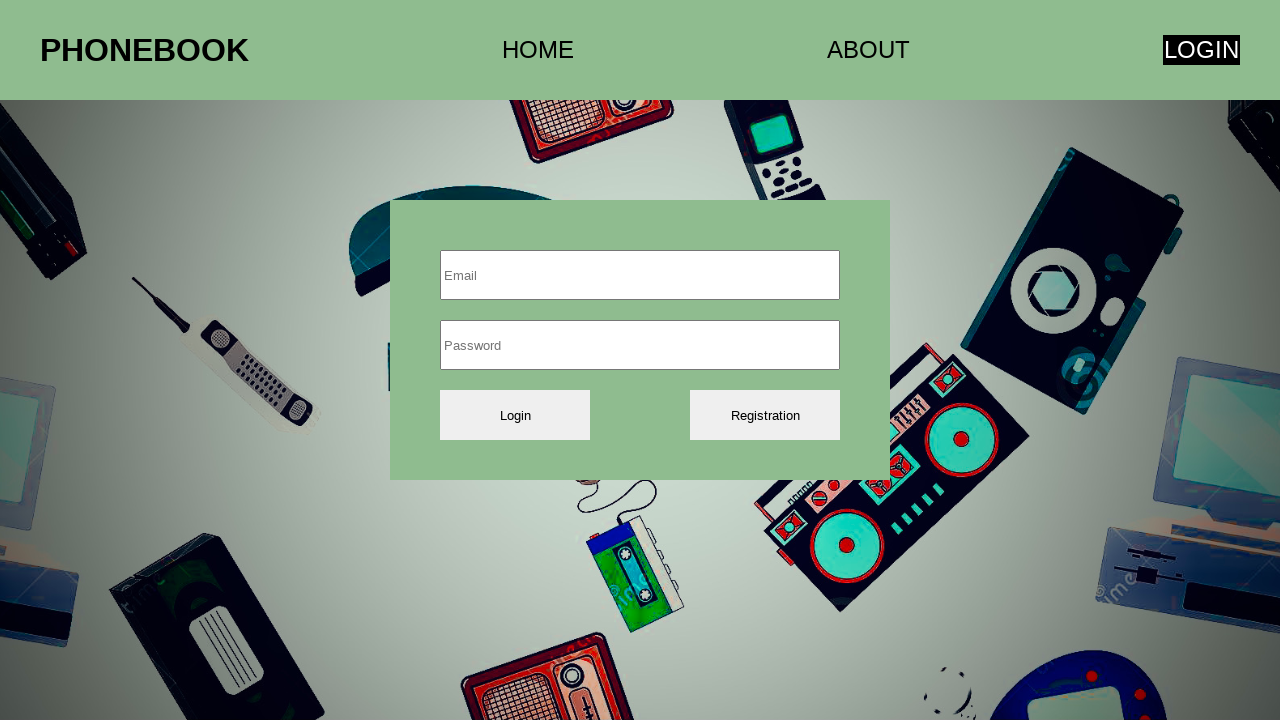

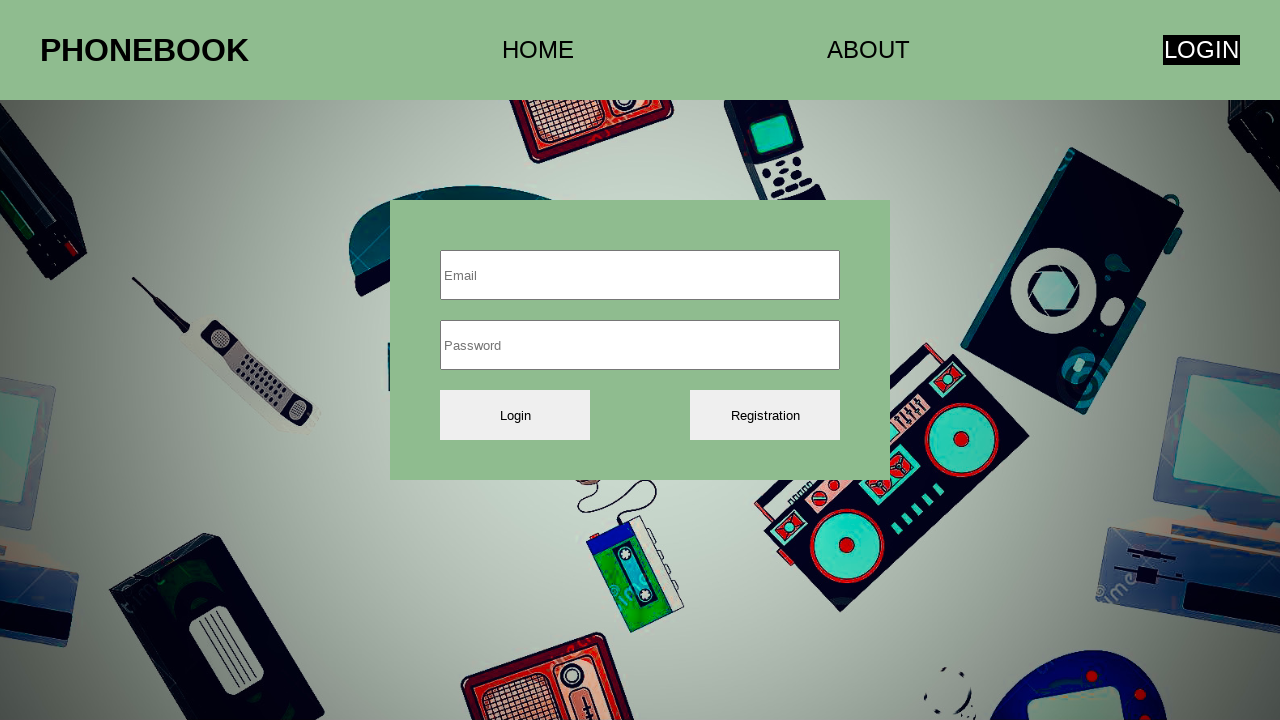